Tests selecting the Male gender radio button on the registration form.

Starting URL: http://demo.automationtesting.in/Register.html

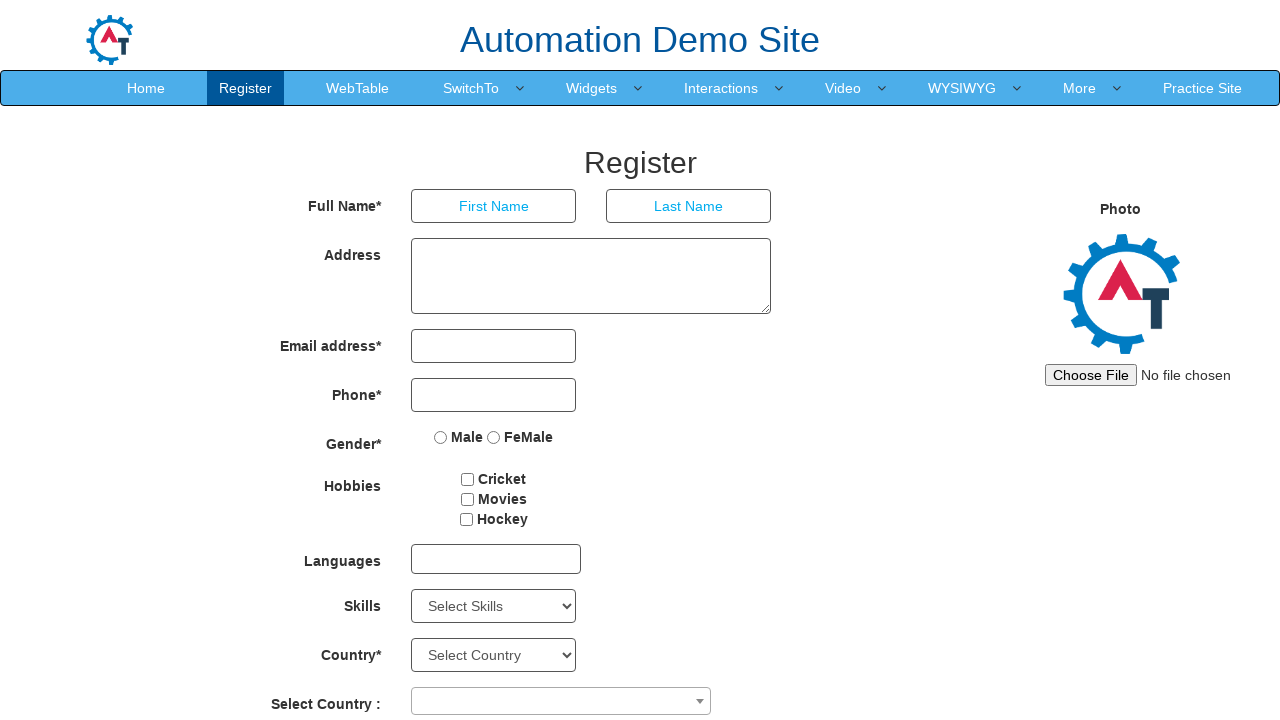

Navigated to registration form at http://demo.automationtesting.in/Register.html
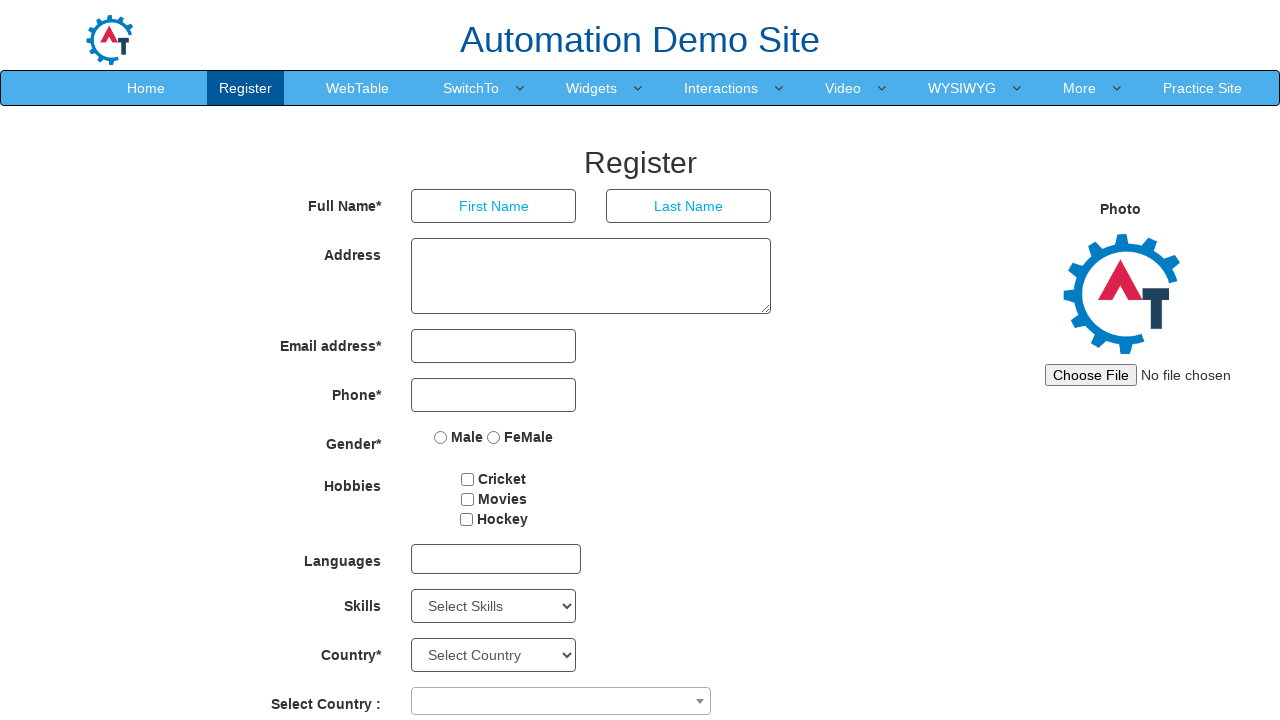

Selected Male gender radio button at (441, 437) on input[value='Male']
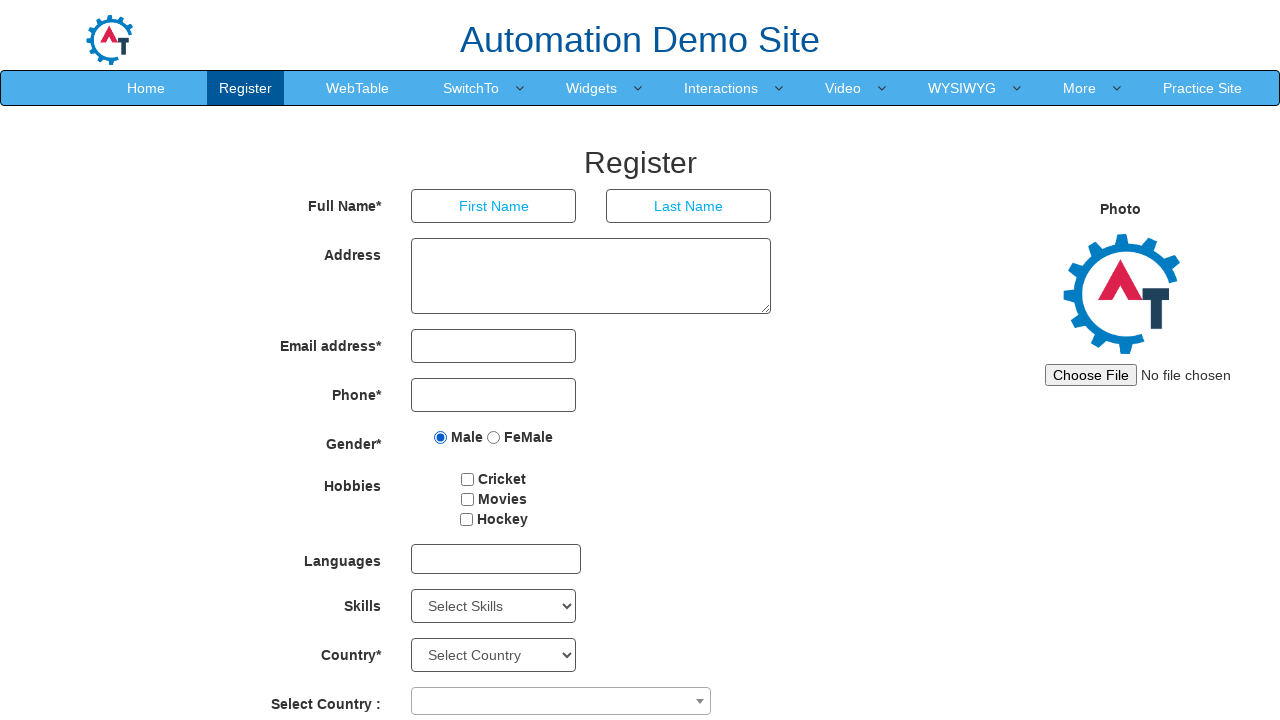

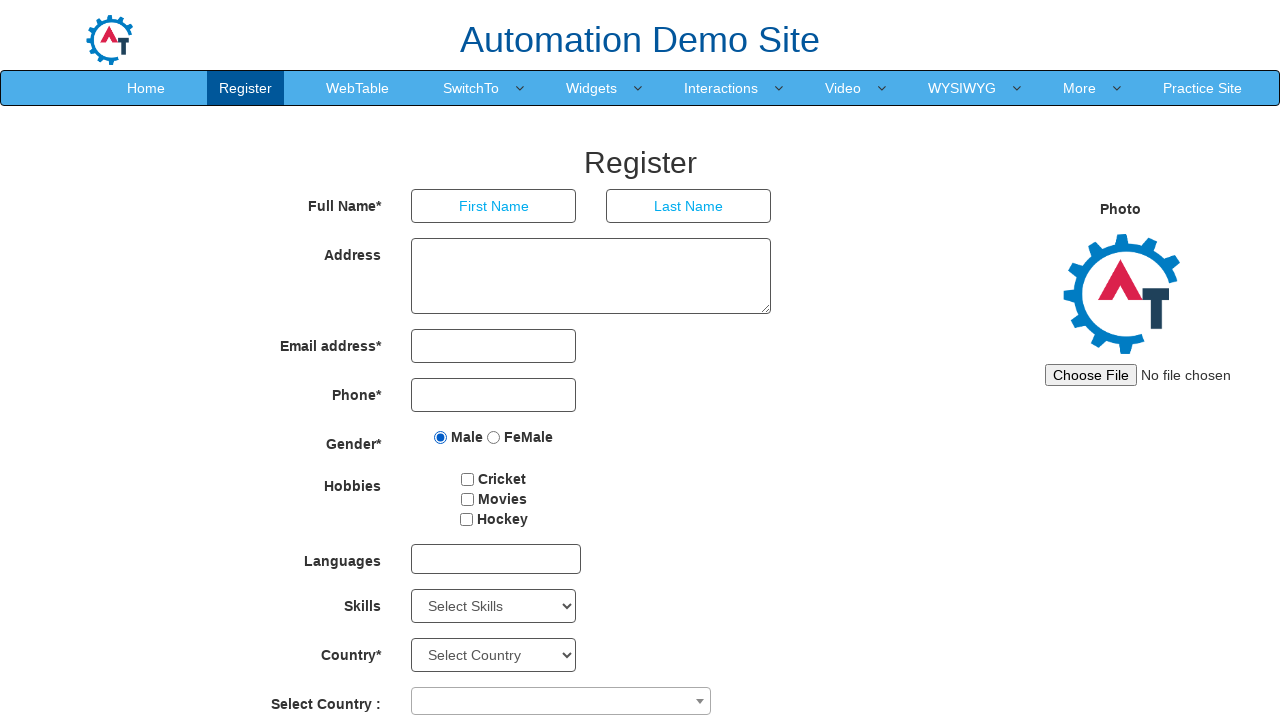